Tests slider widget by clicking on it and using arrow keys to move the slider position to the right.

Starting URL: https://demoqa.com/slider

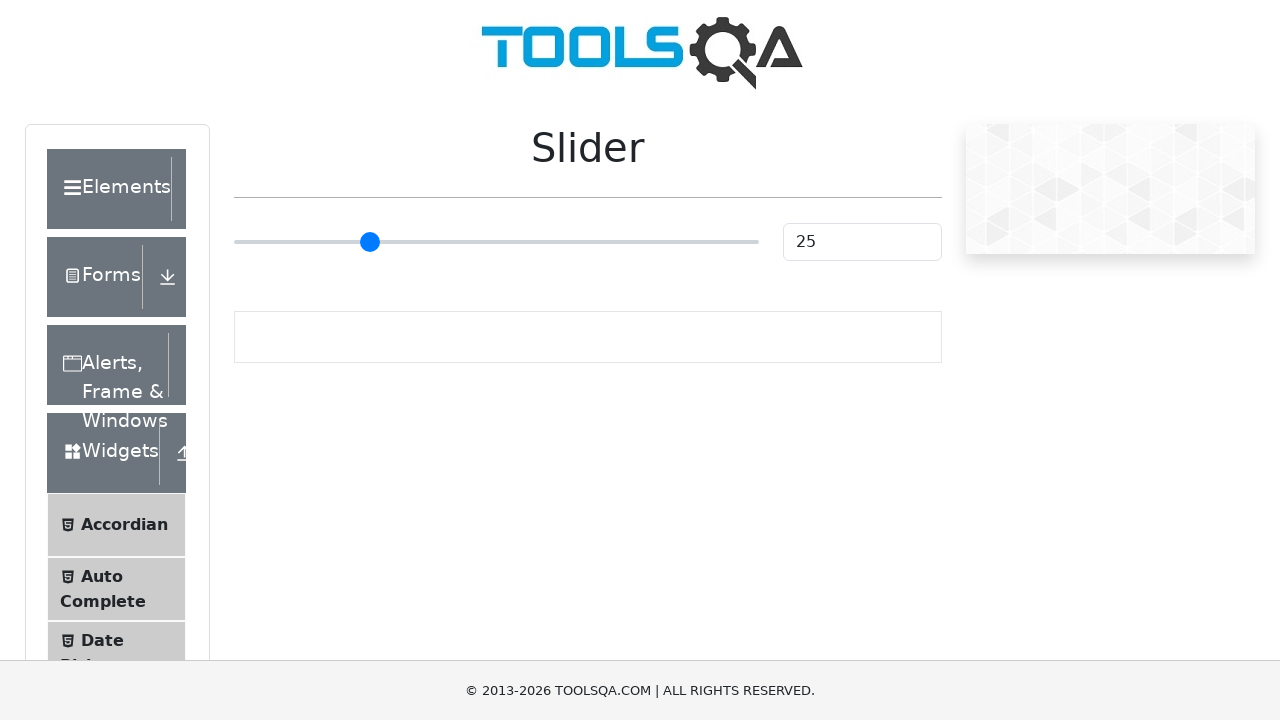

Waited for slider to be visible
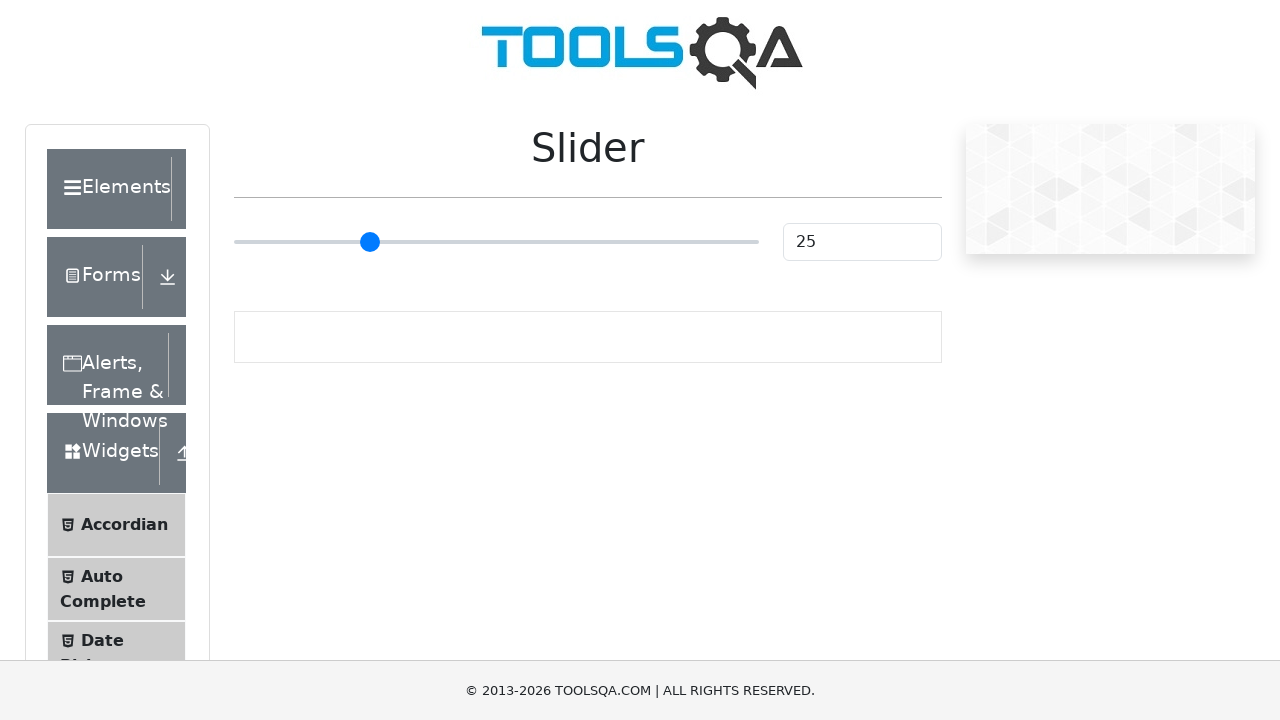

Clicked on slider widget at (496, 242) on input.range-slider
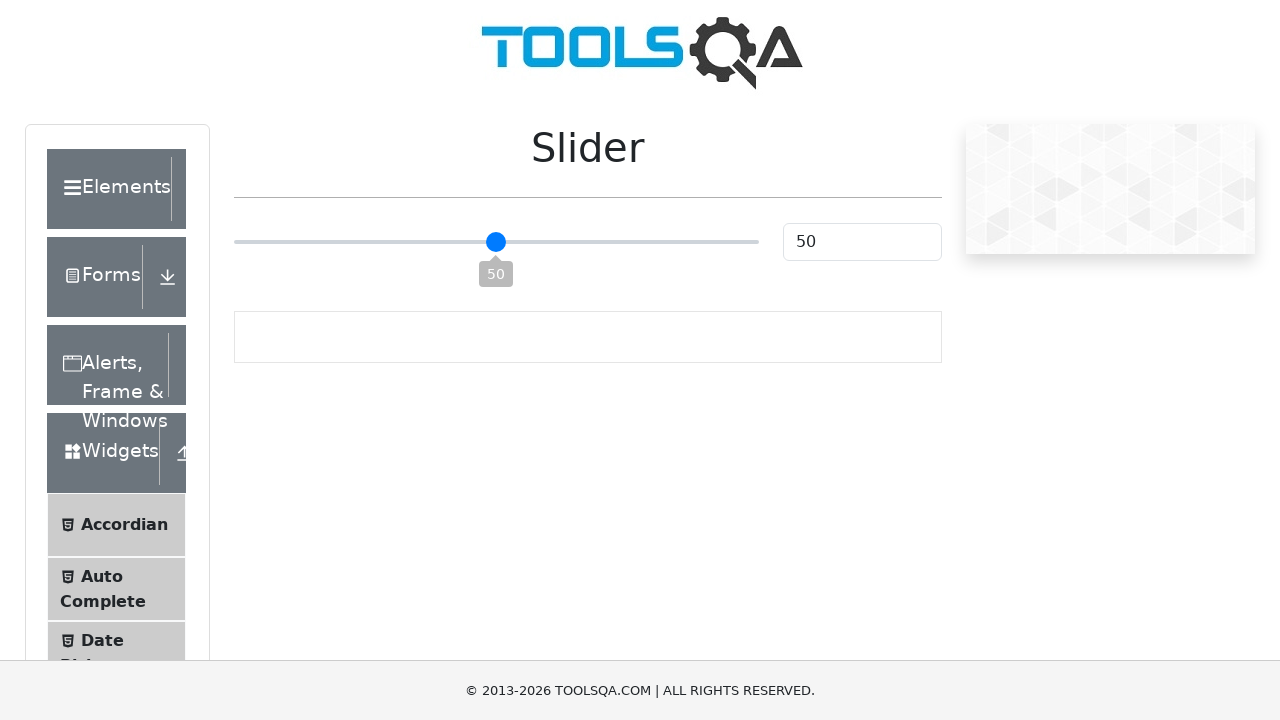

Pressed ArrowRight key to move slider right (iteration 1/5)
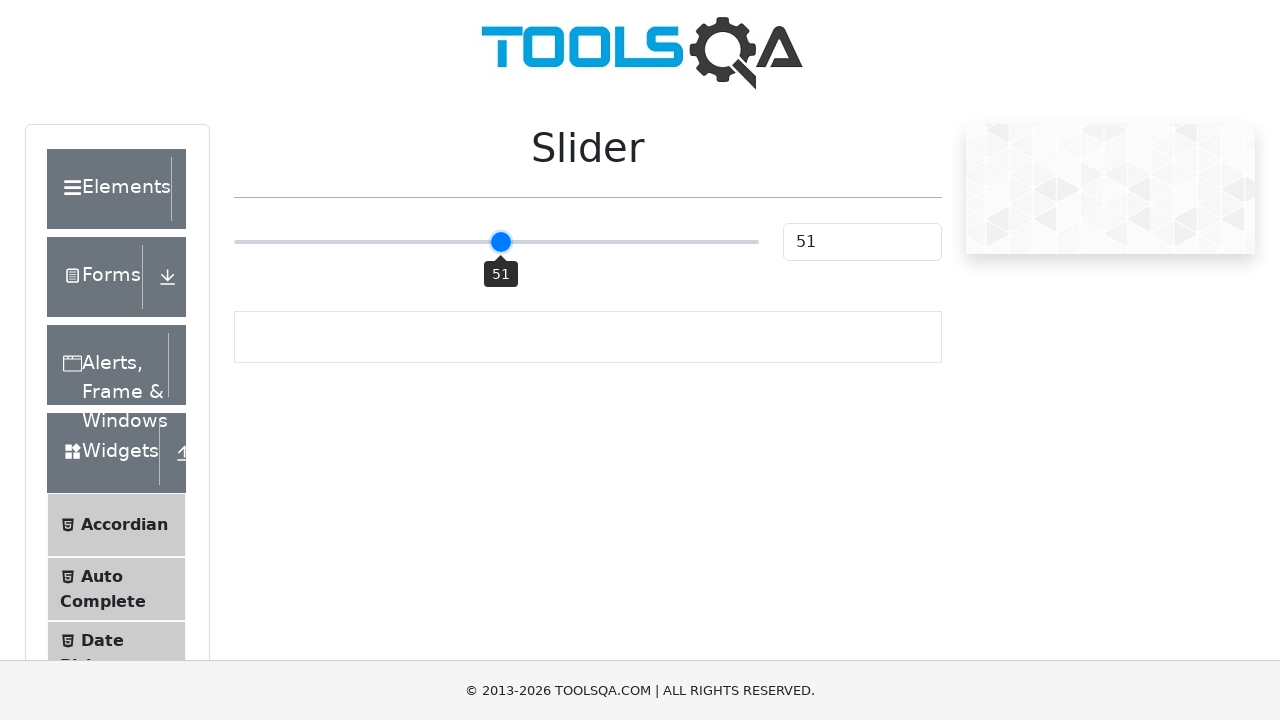

Waited 500ms for slider animation
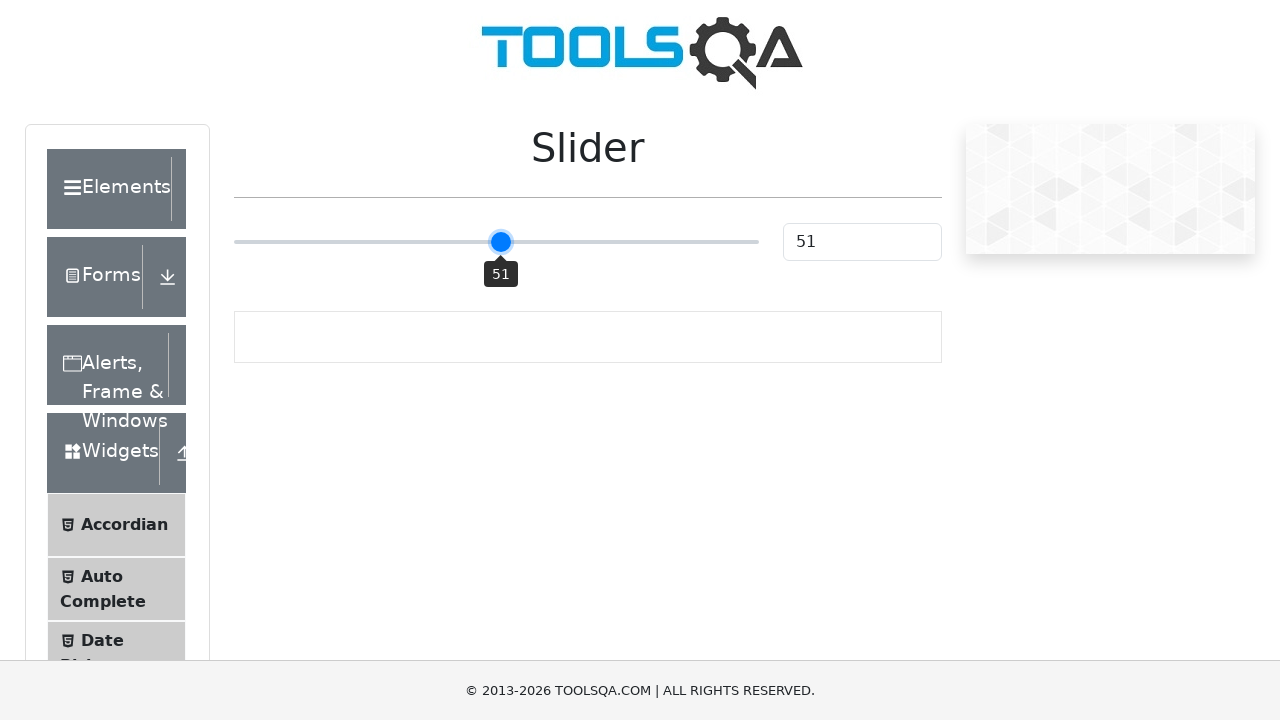

Pressed ArrowRight key to move slider right (iteration 2/5)
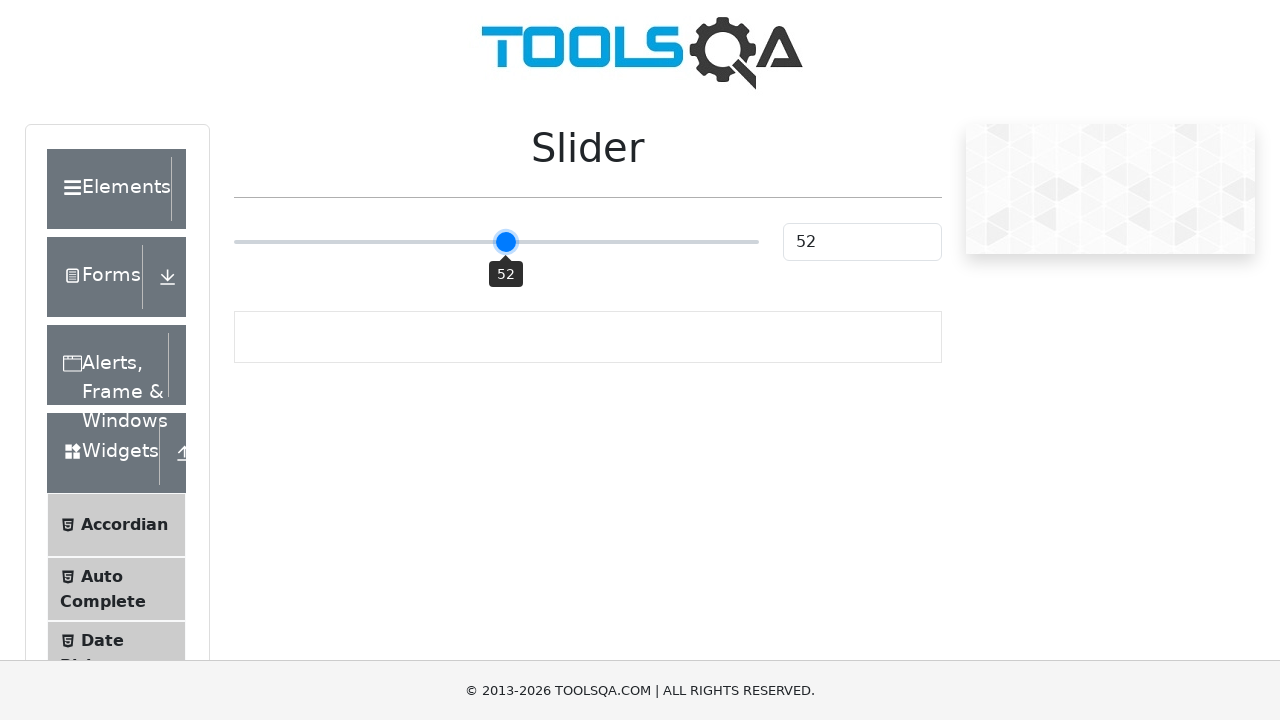

Waited 500ms for slider animation
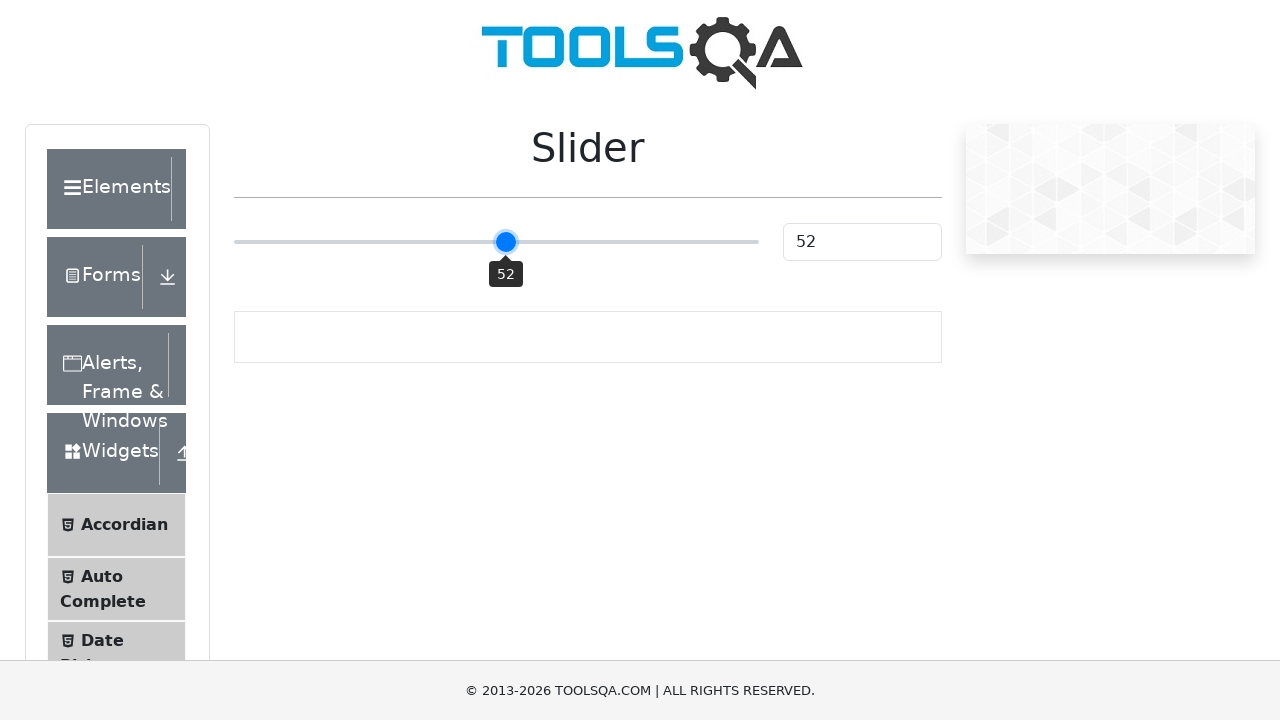

Pressed ArrowRight key to move slider right (iteration 3/5)
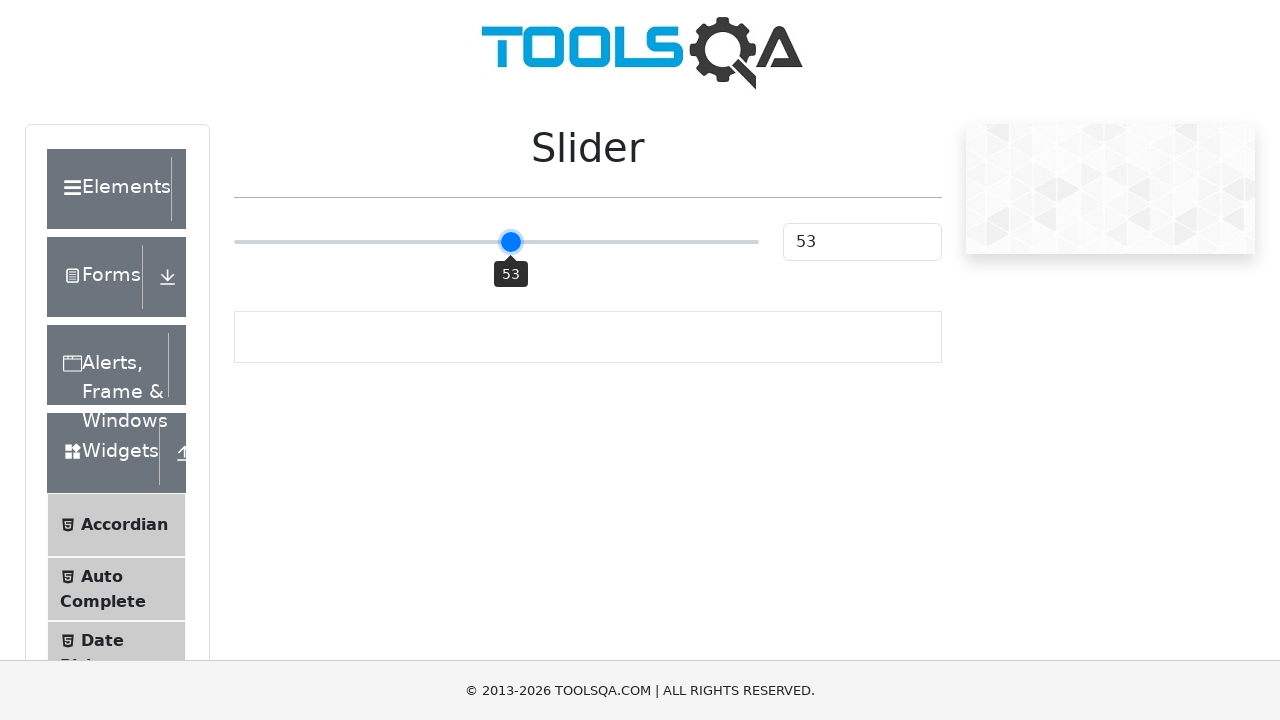

Waited 500ms for slider animation
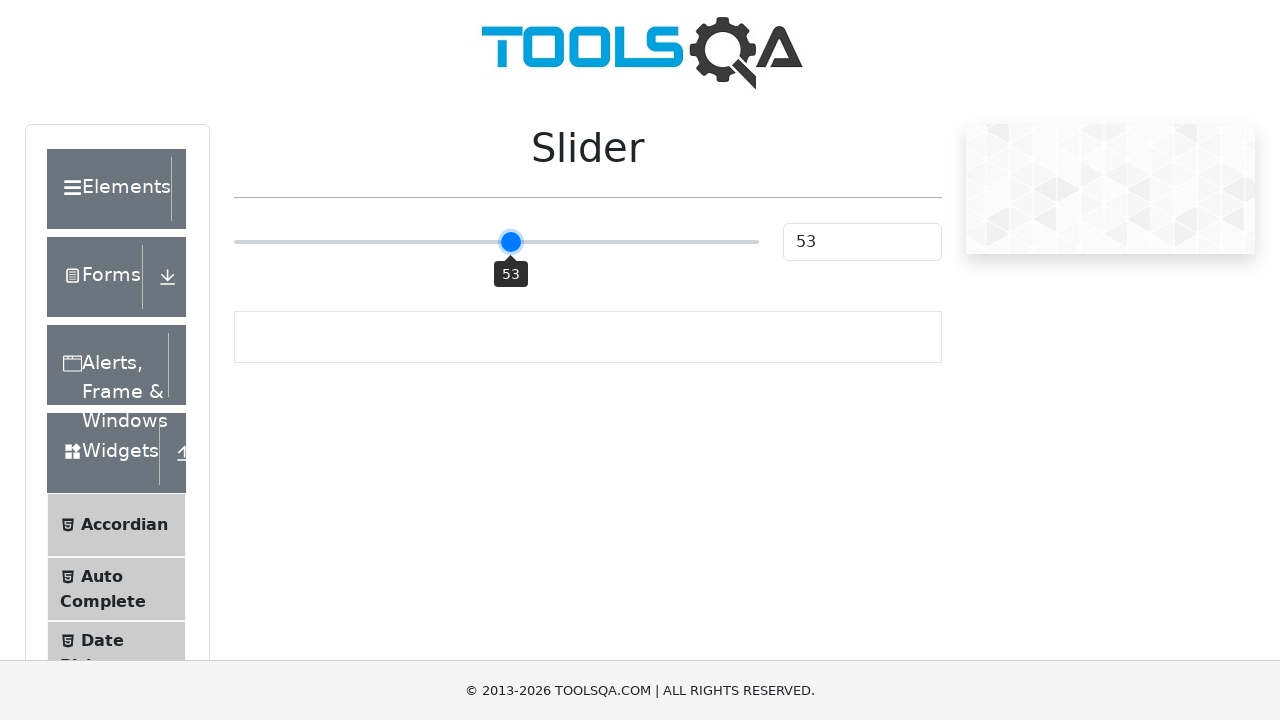

Pressed ArrowRight key to move slider right (iteration 4/5)
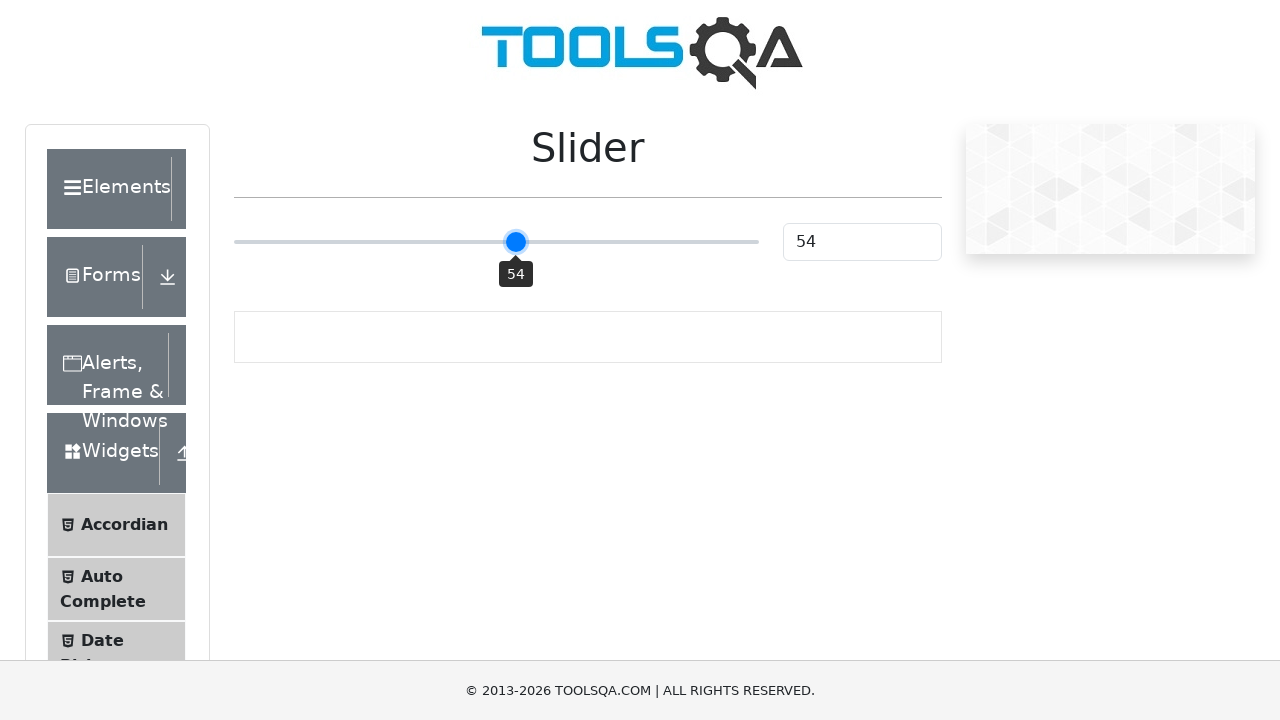

Waited 500ms for slider animation
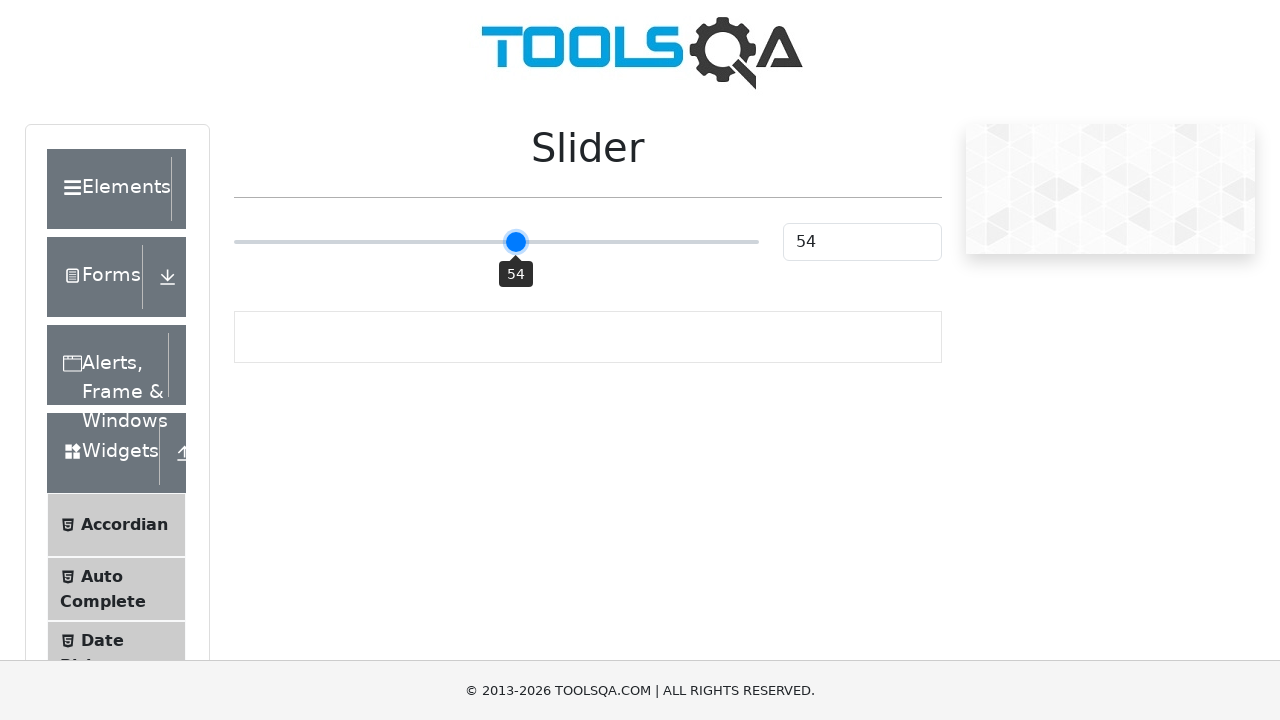

Pressed ArrowRight key to move slider right (iteration 5/5)
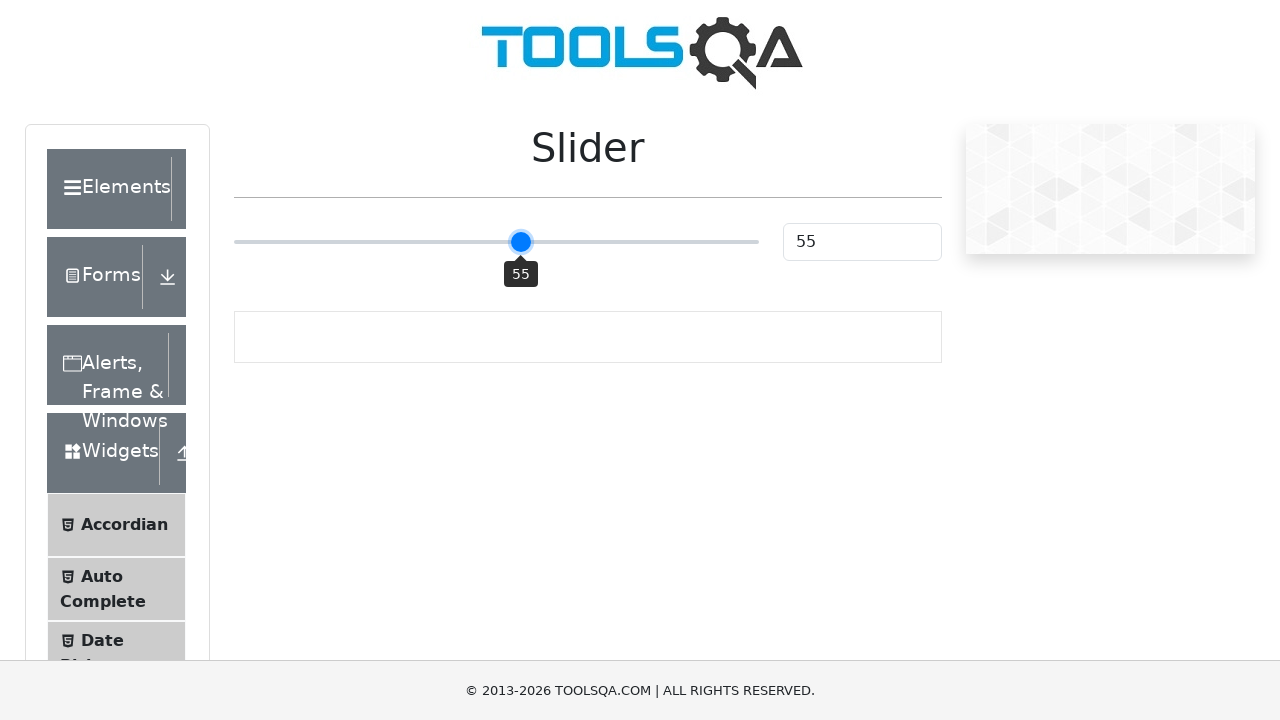

Waited 500ms for slider animation
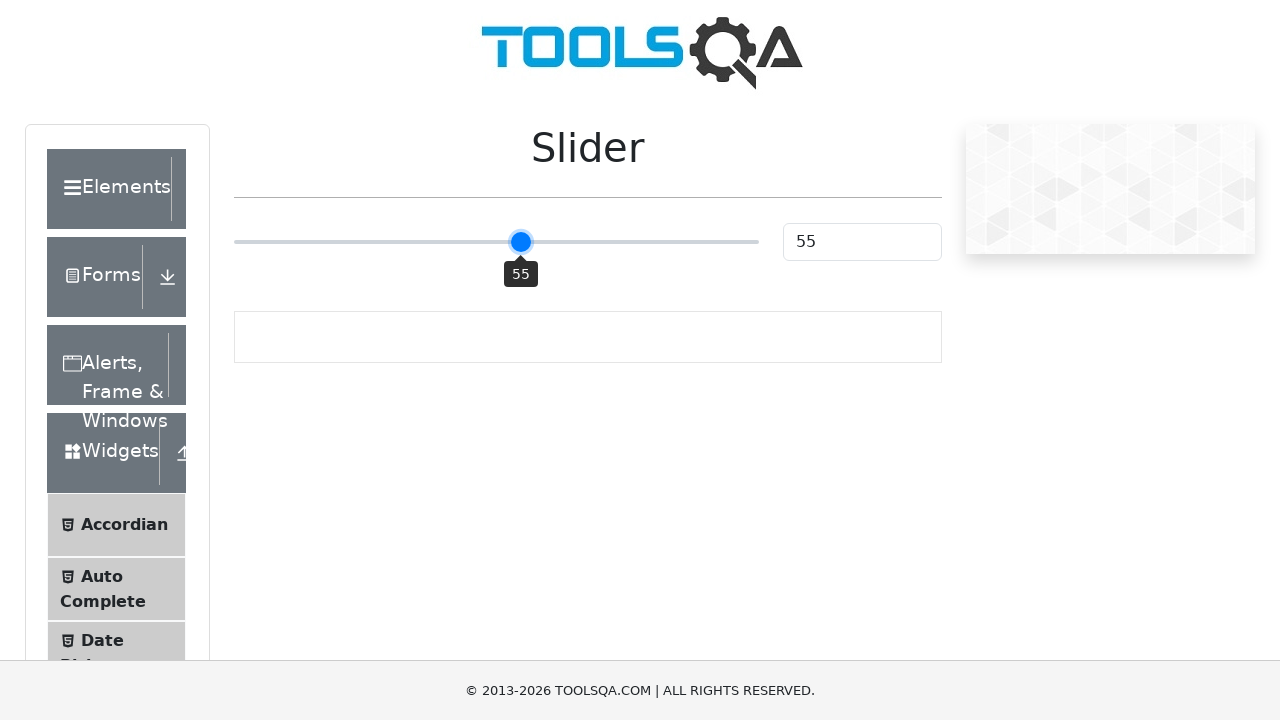

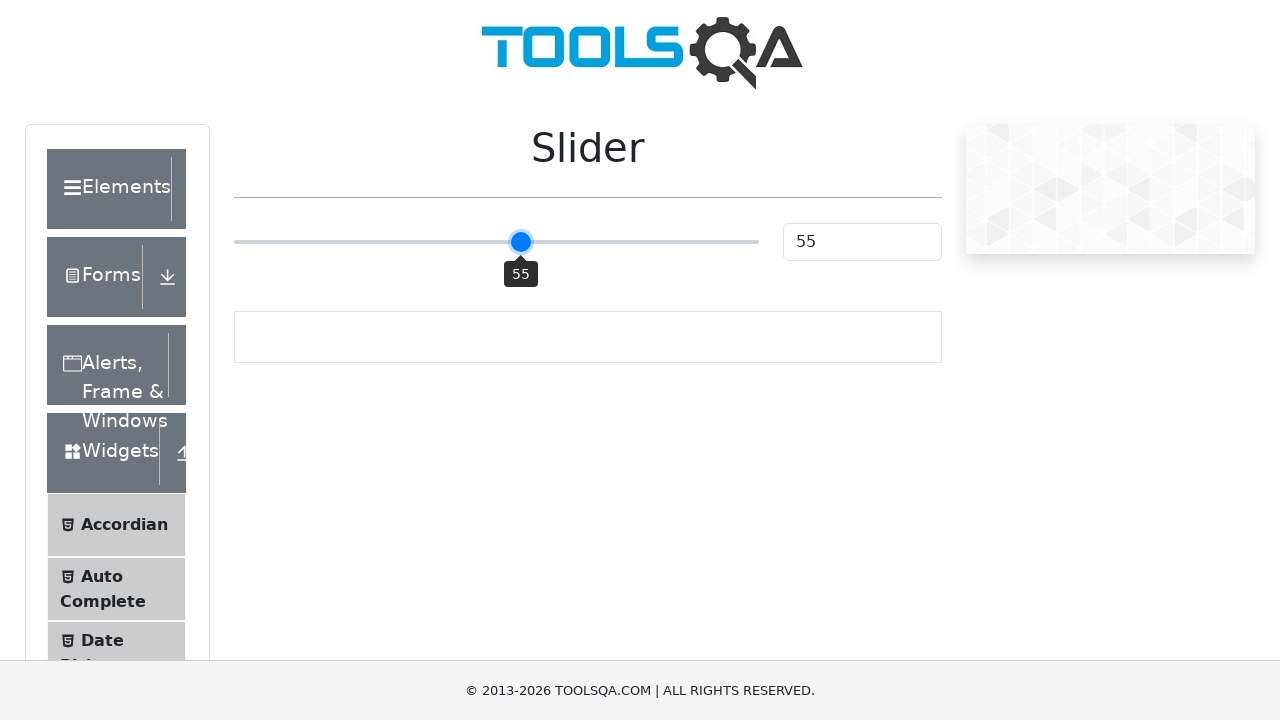